Tests scrolling functionality and verifies that the sum of values in a table matches the displayed total amount

Starting URL: https://rahulshettyacademy.com/AutomationPractice

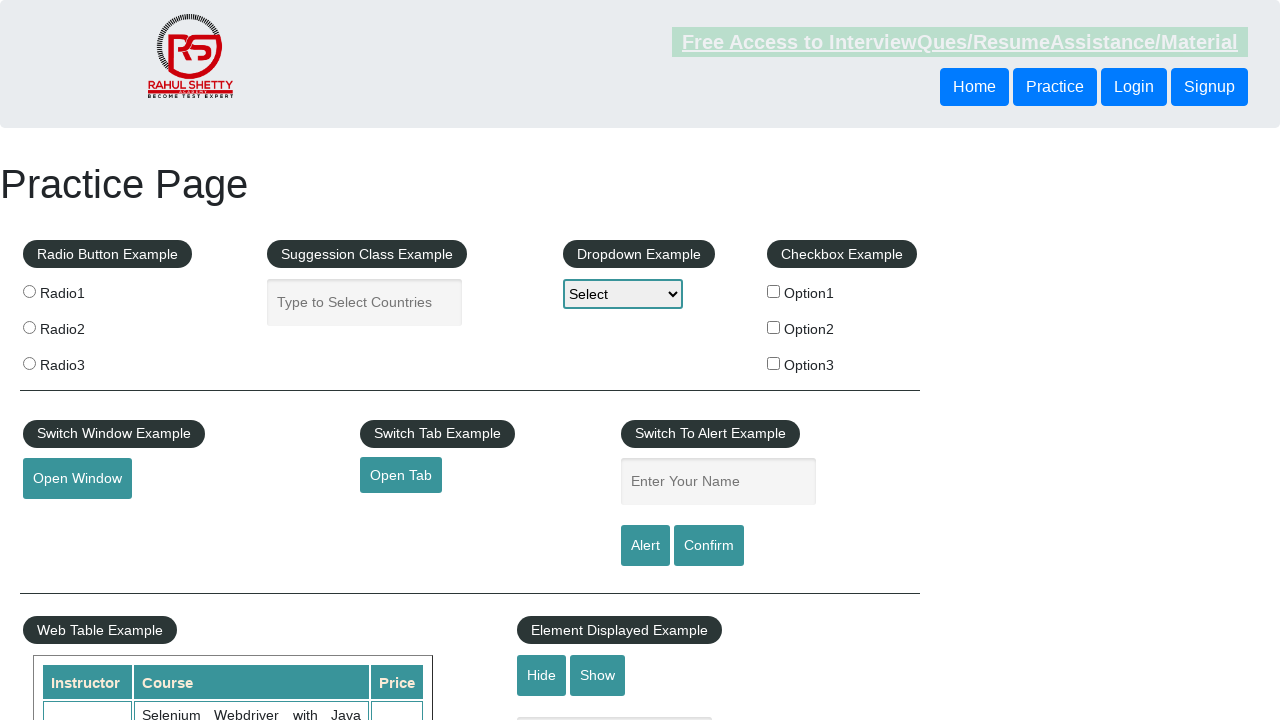

Scrolled down main window by 500 pixels
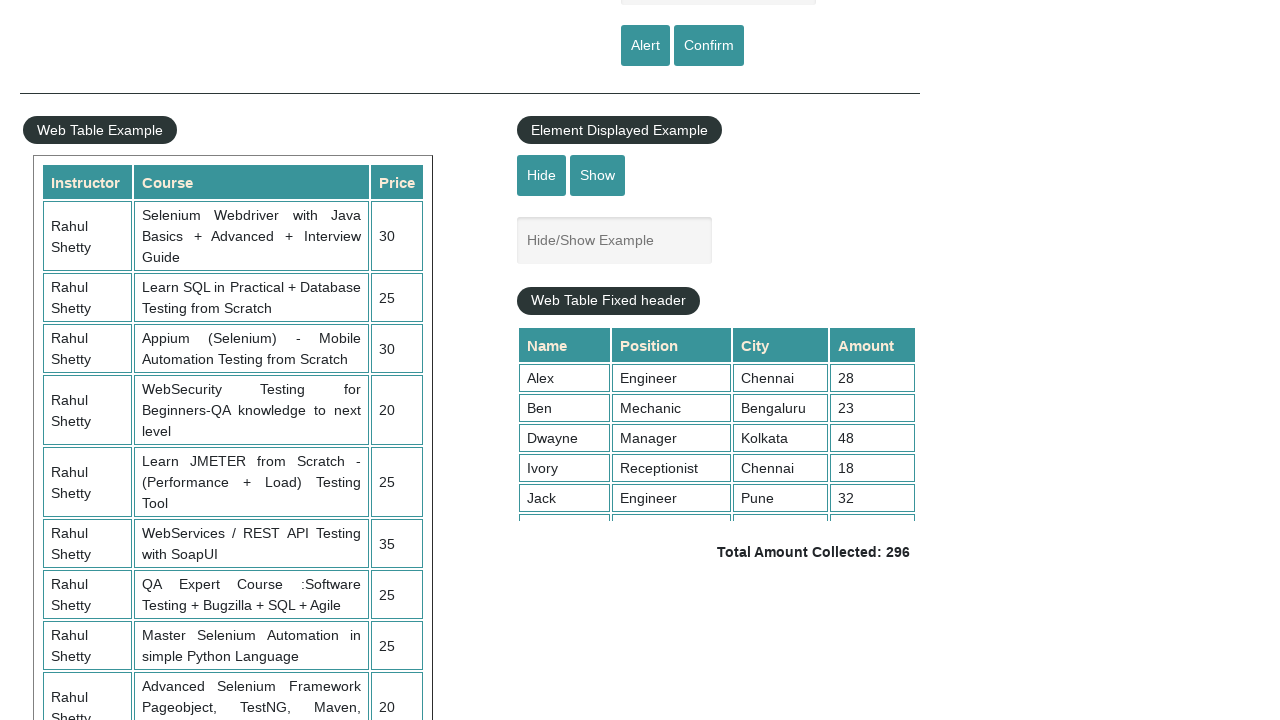

Scrolled table container by 150 pixels
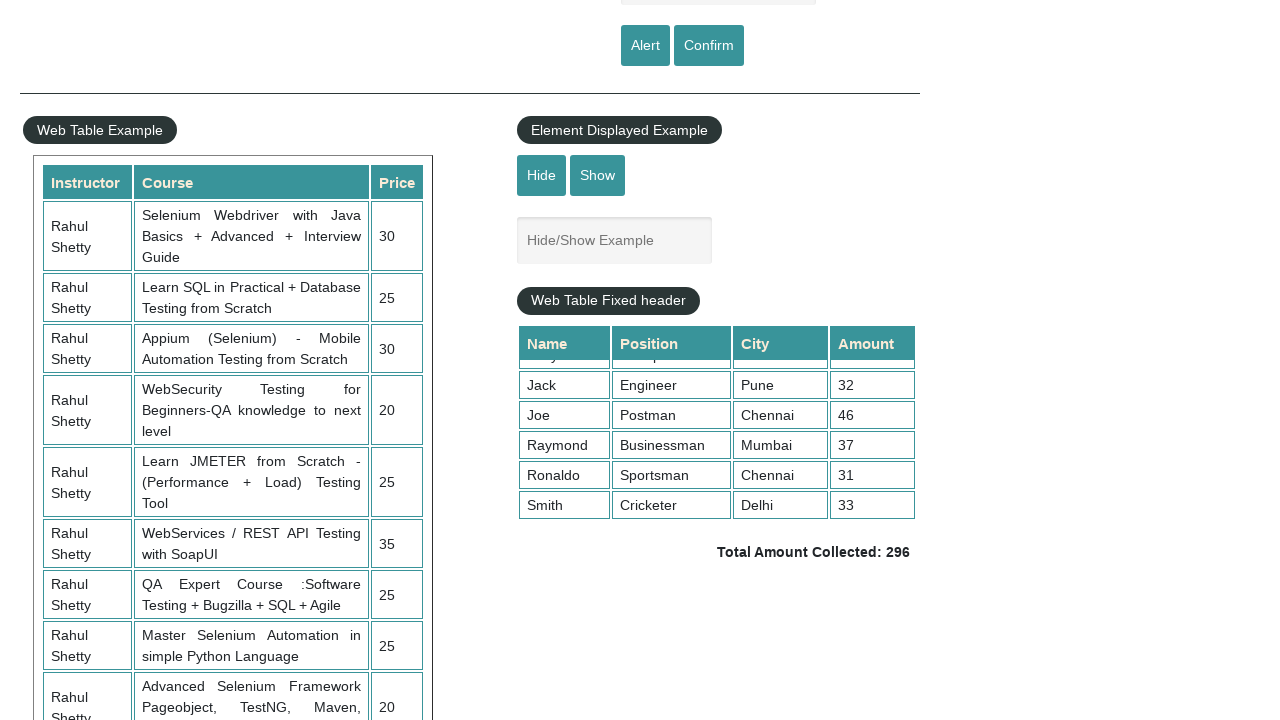

Retrieved 9 values from table column 4
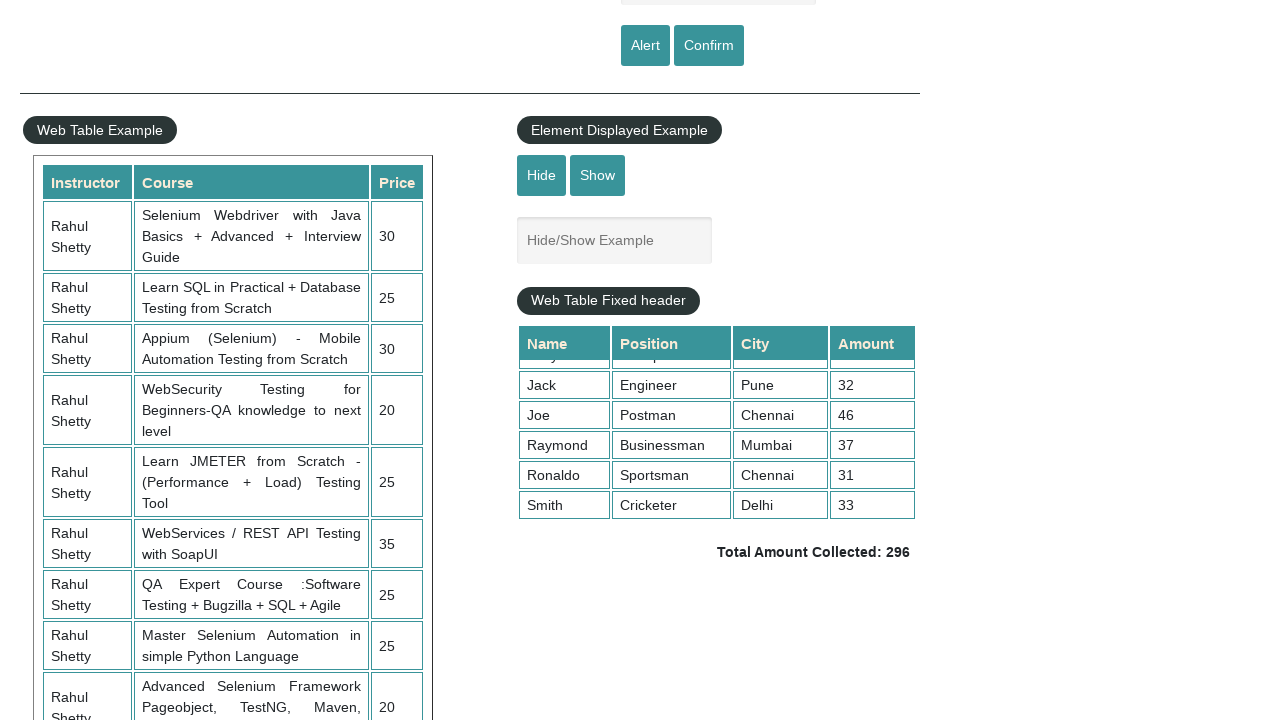

Calculated total sum of table values: 296
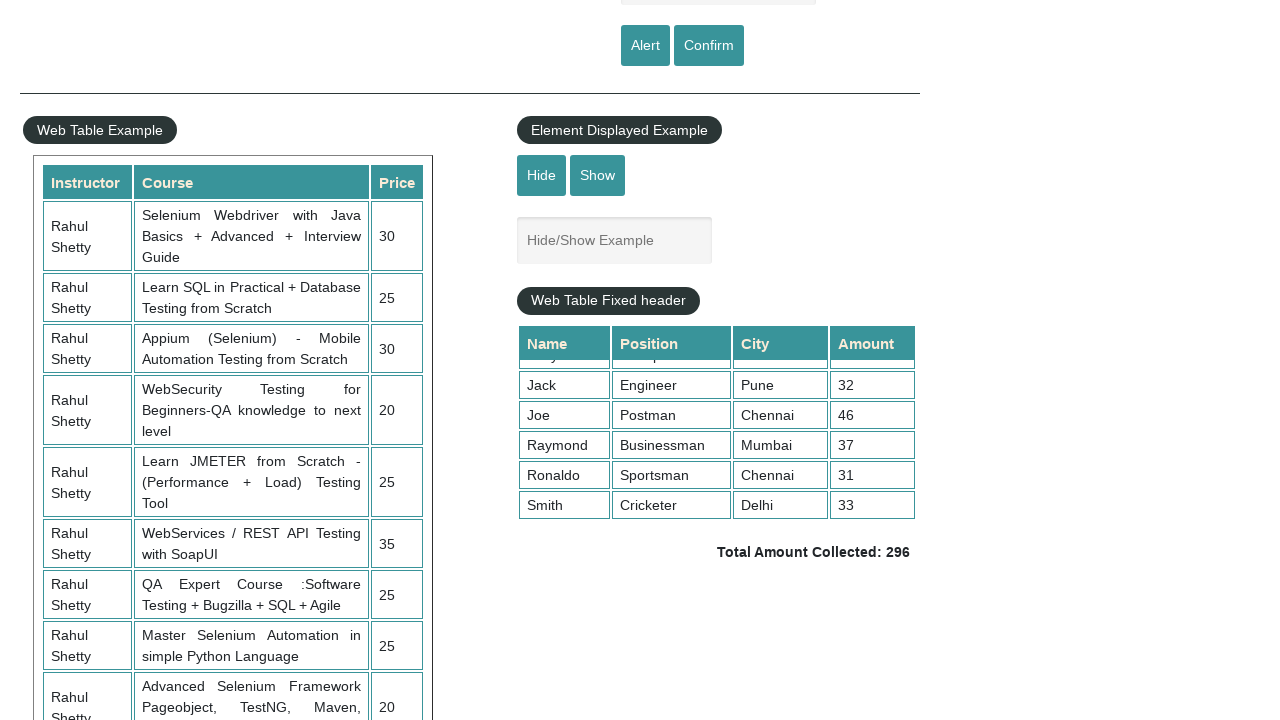

Retrieved expected total from page:  Total Amount Collected: 296 
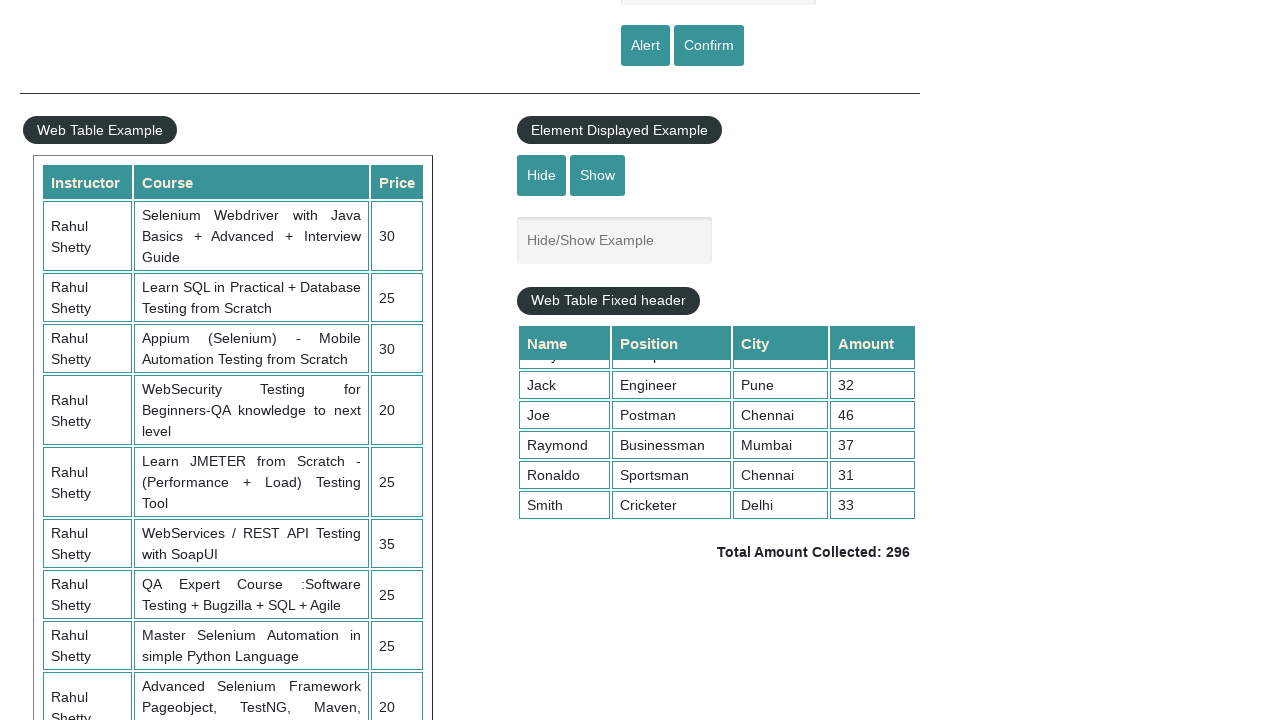

Parsed expected total value: 296
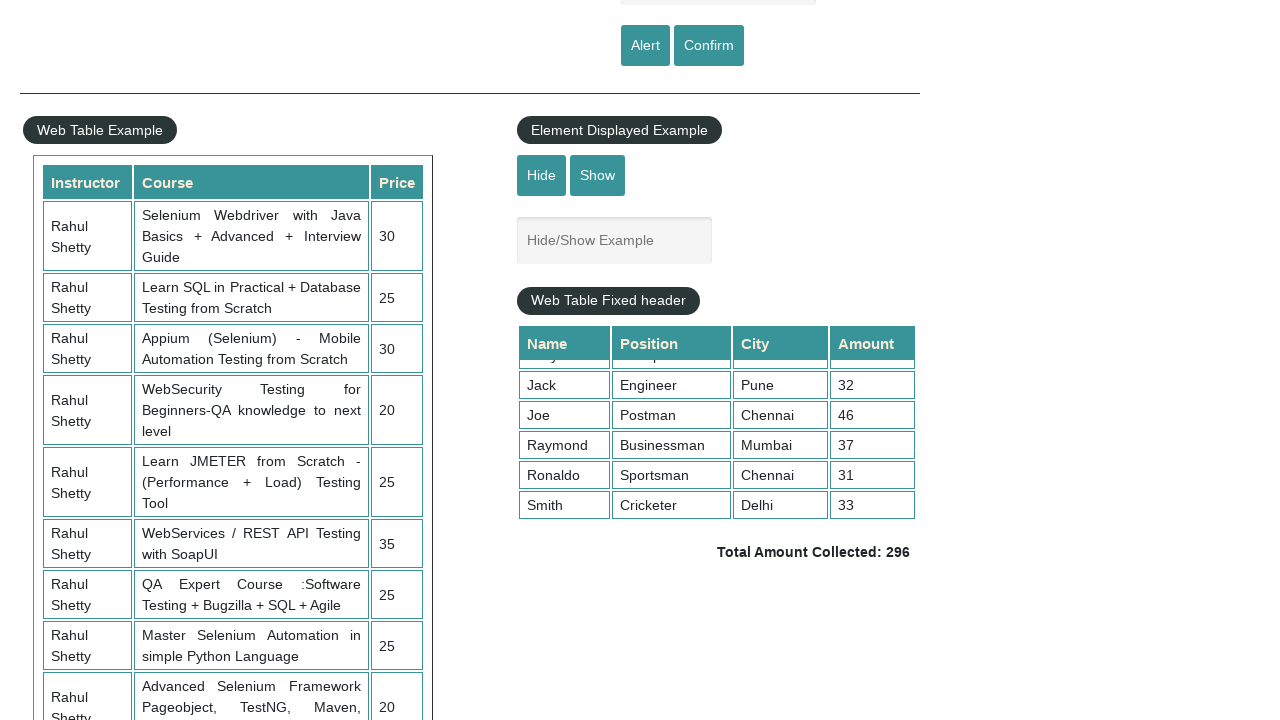

Assertion passed: calculated total (296) matches expected total (296)
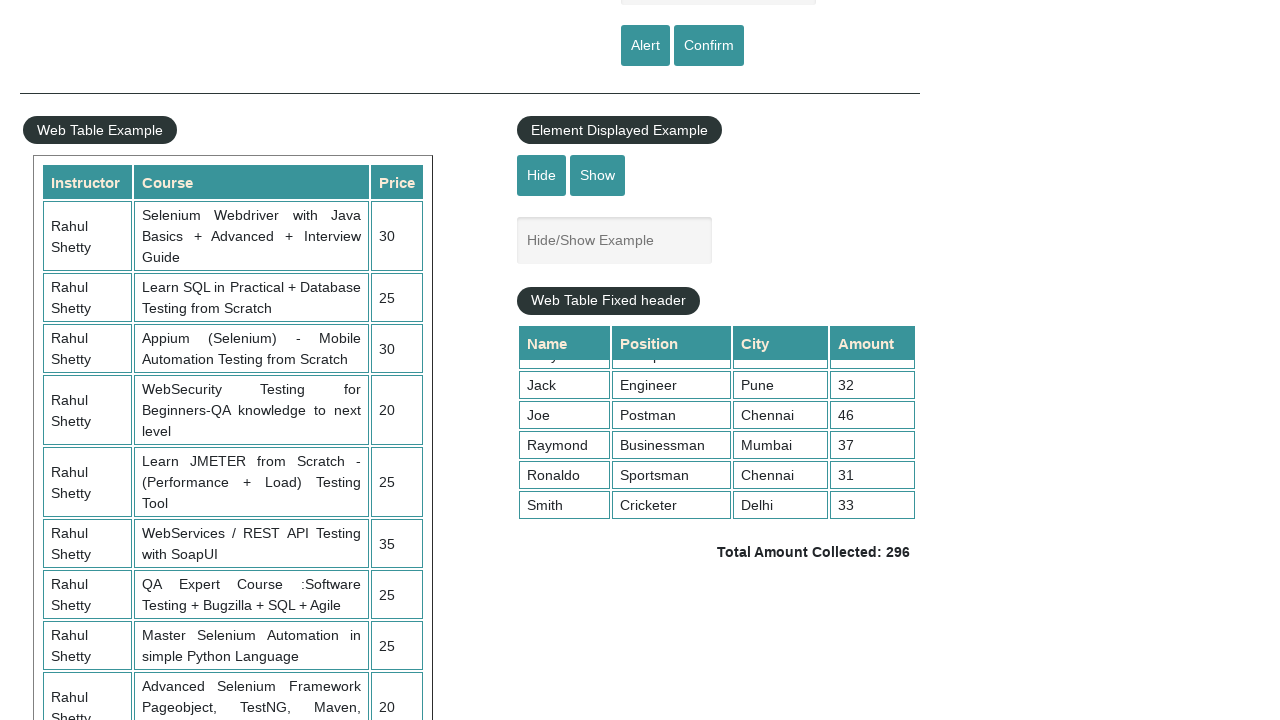

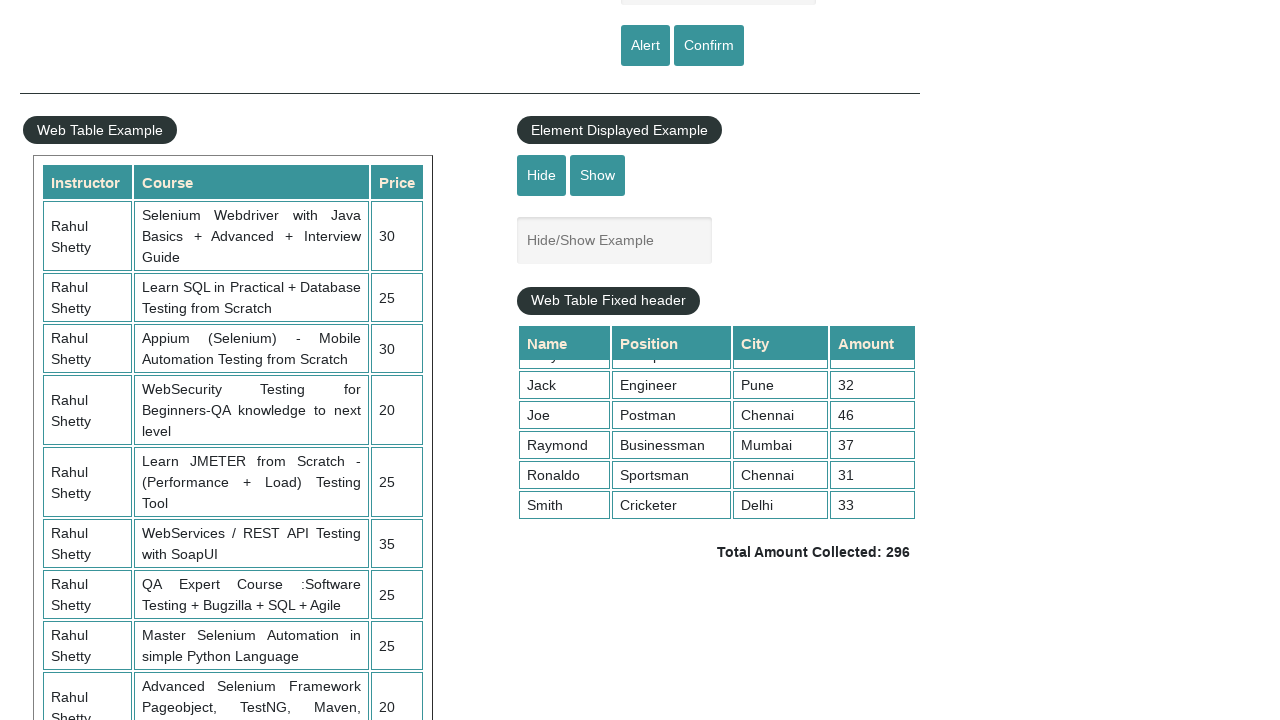